Tests manipulating a date input field on the Chinese railway booking website by removing its readonly attribute and setting a custom date value using JavaScript execution.

Starting URL: https://www.12306.cn/index/

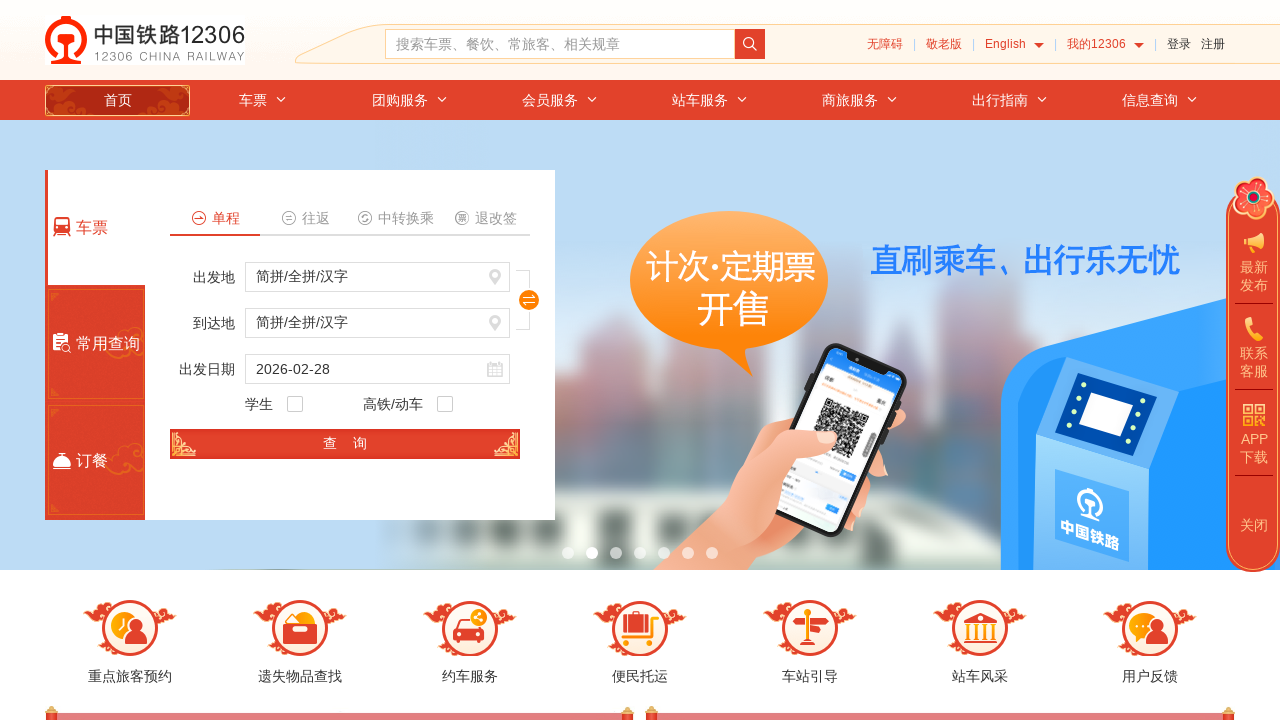

Removed readonly attribute from train date input field using JavaScript
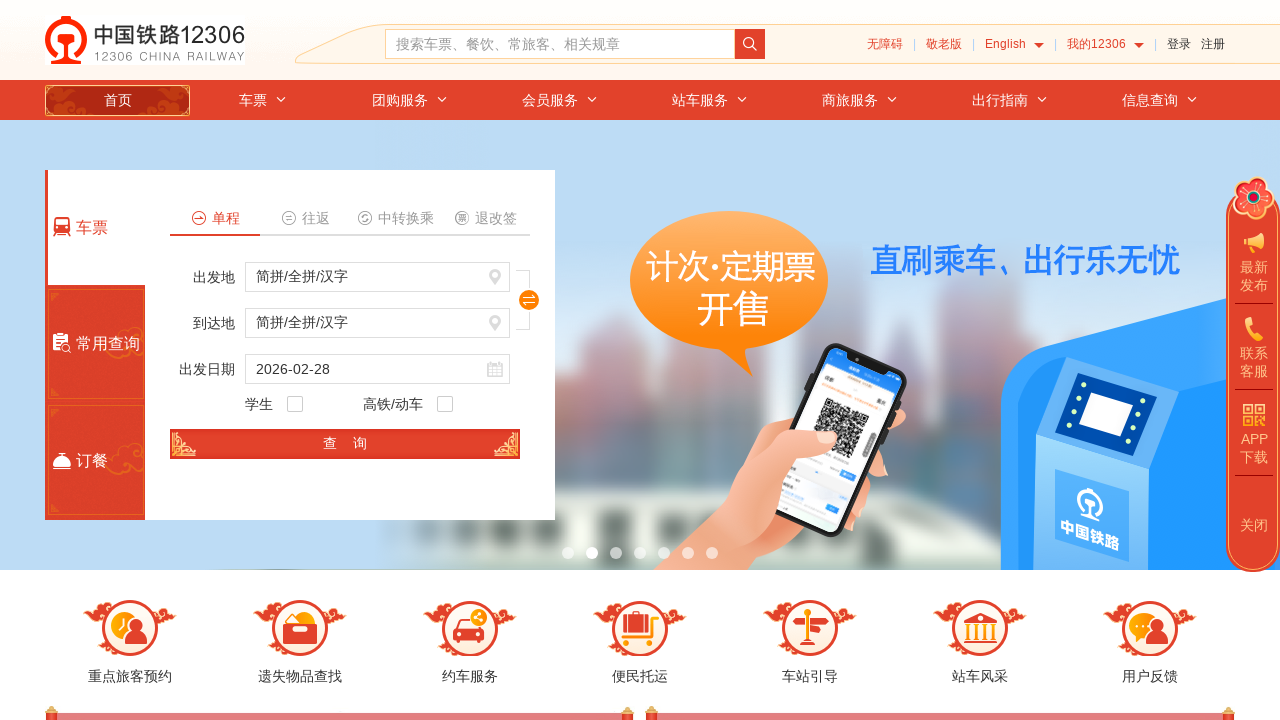

Set train date value to 2024-03-15 using JavaScript
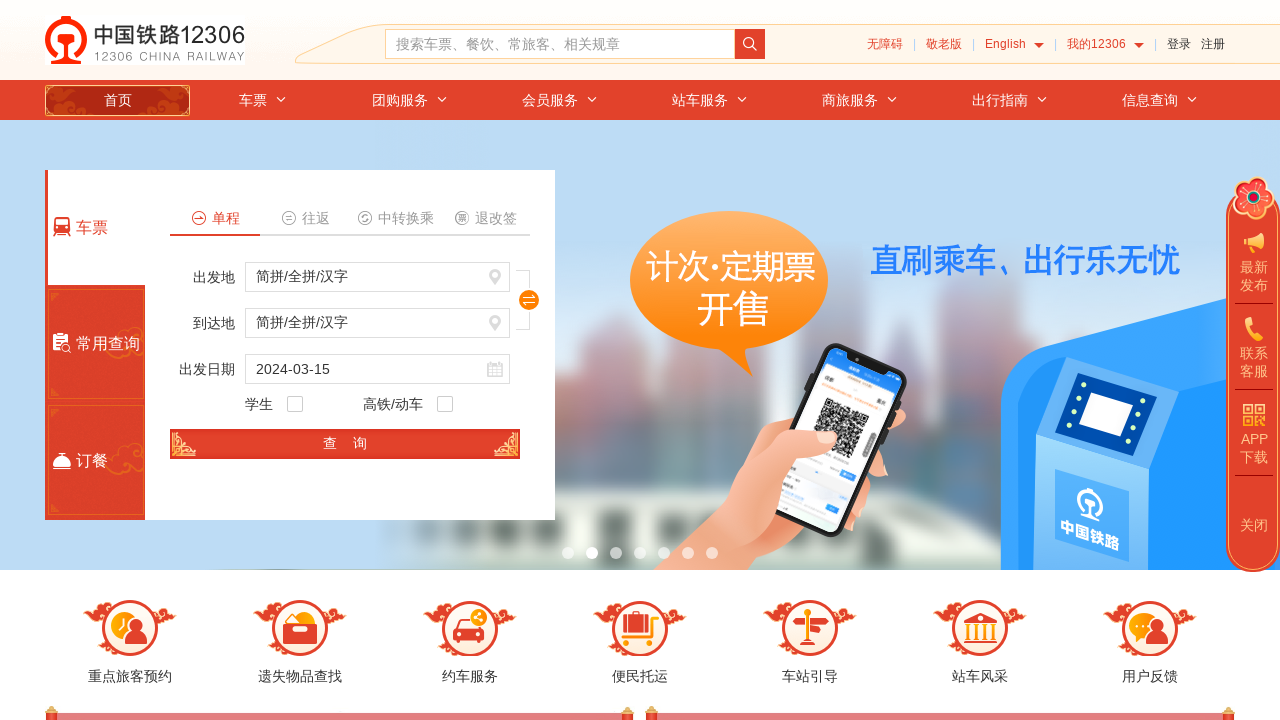

Waited 1000ms to observe date change
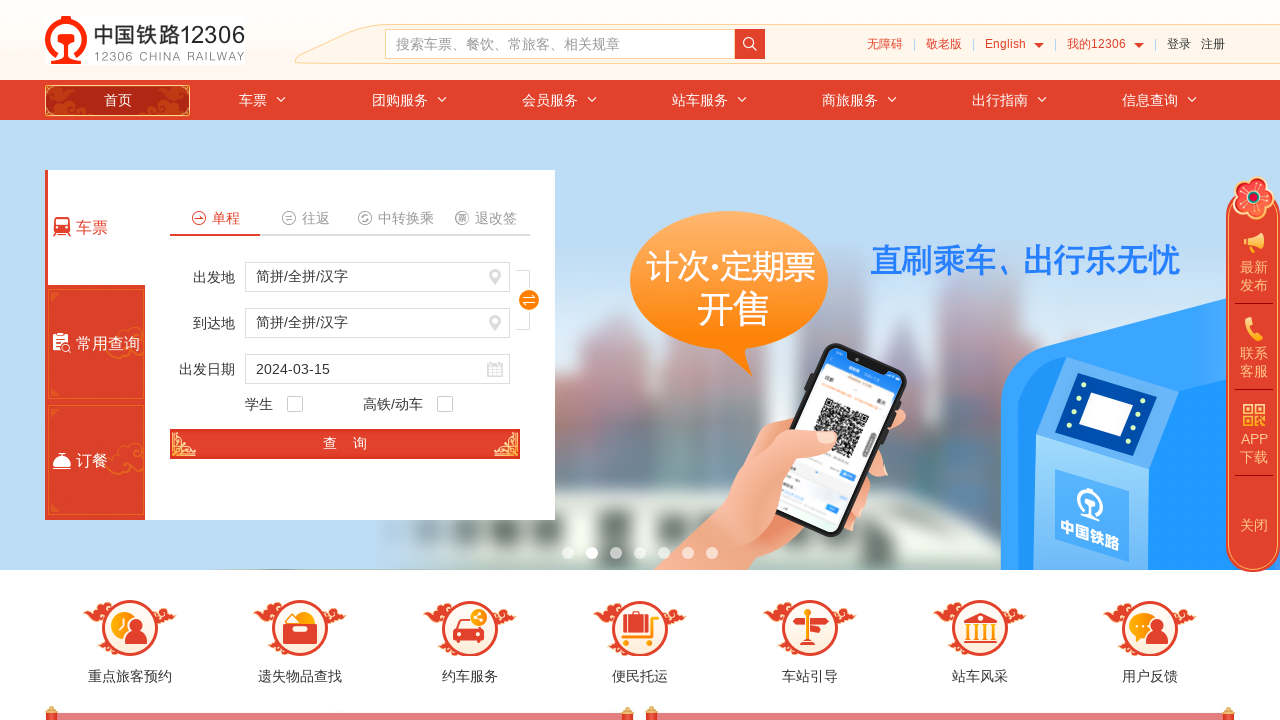

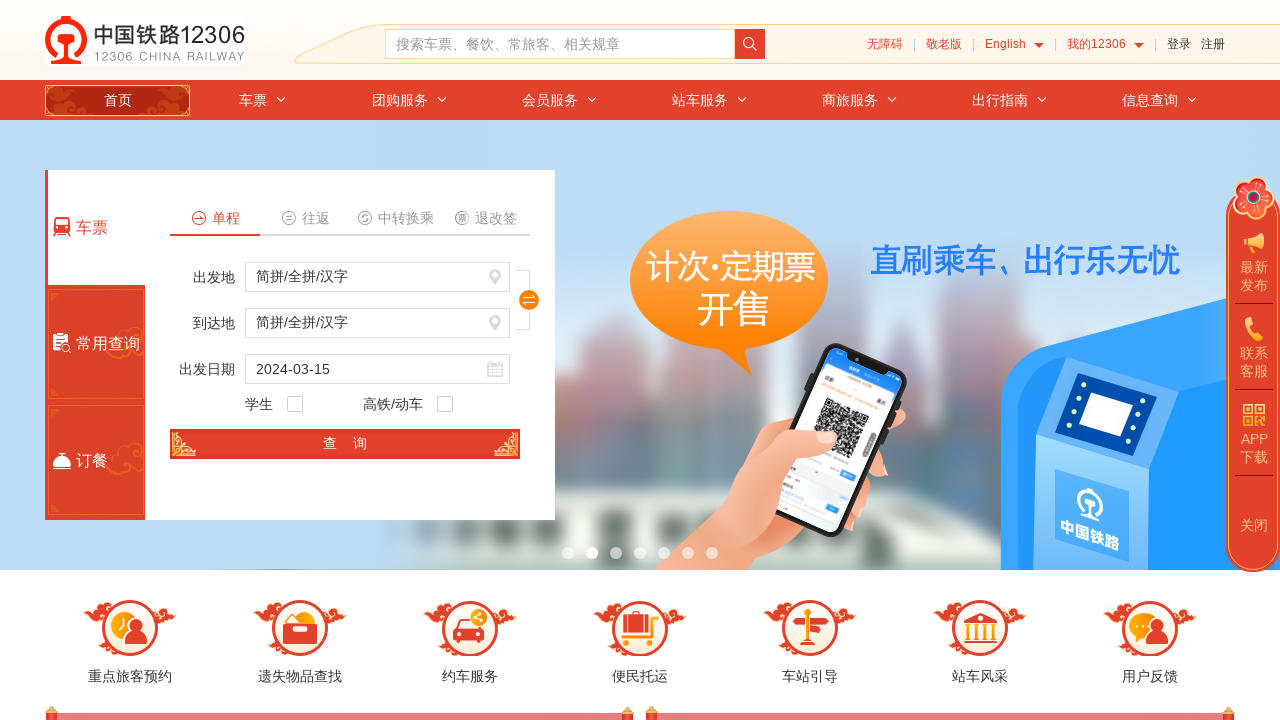